Tests FAQ accordion functionality by clicking the eighth question and verifying the answer about delivery to Moscow region

Starting URL: https://qa-scooter.praktikum-services.ru/

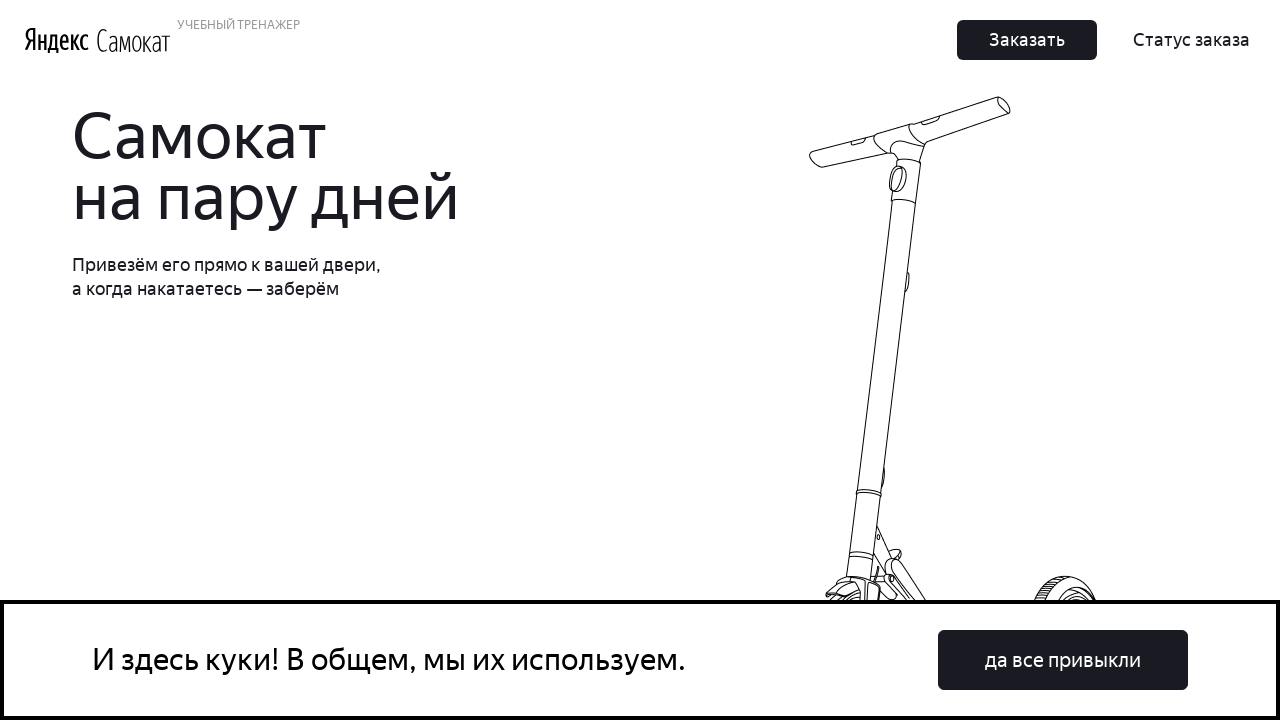

Waited for FAQ question selectors to load
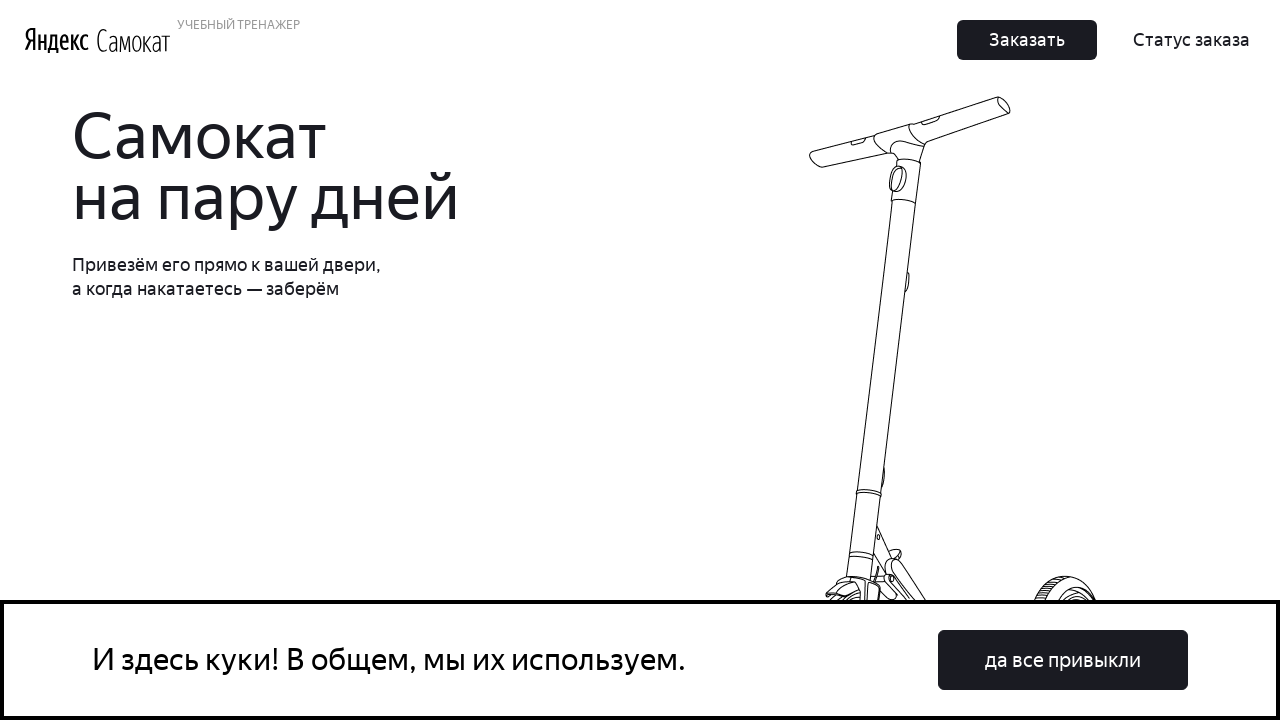

Located all FAQ question buttons
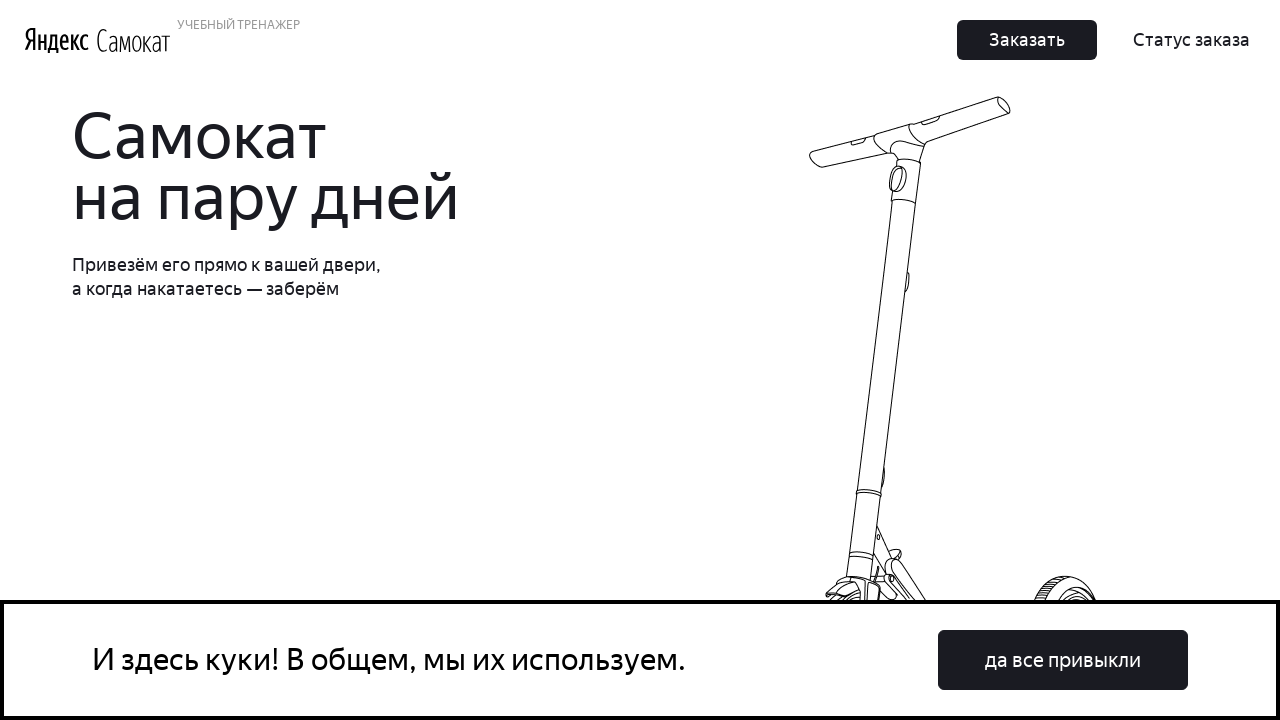

Scrolled eighth question into view
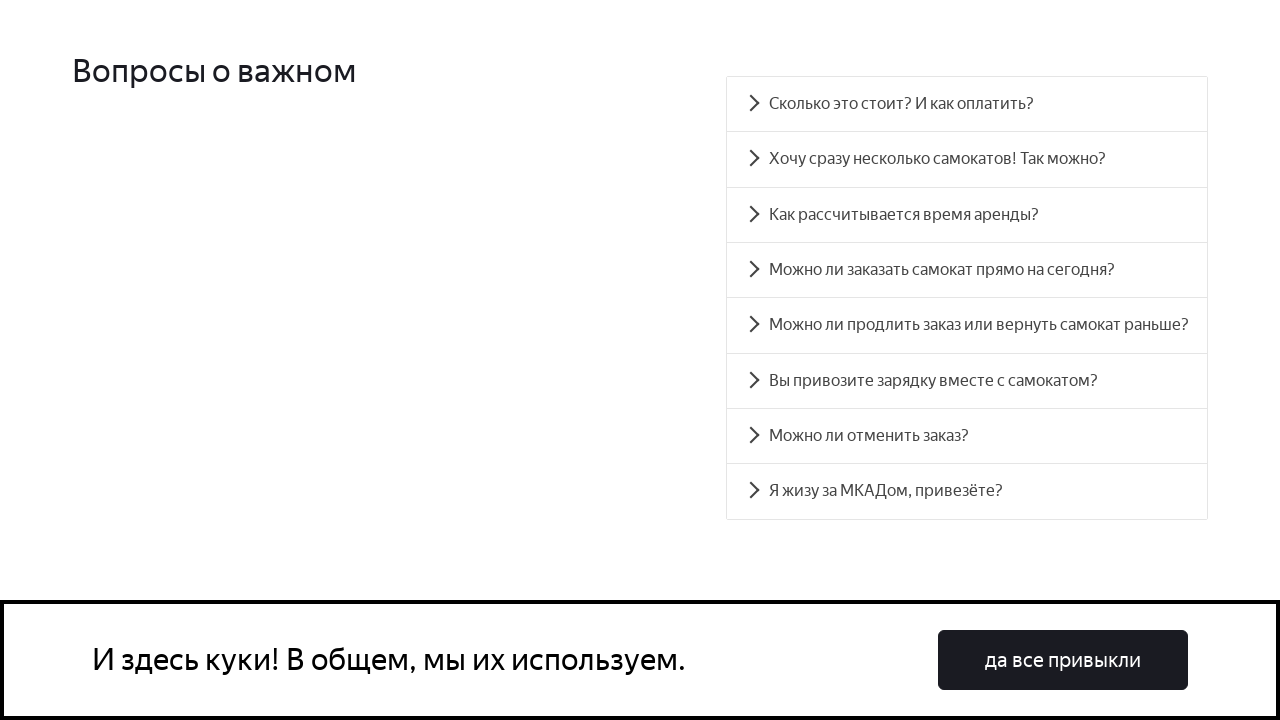

Clicked eighth FAQ question about delivery to Moscow region at (967, 492) on [data-accordion-component='AccordionItemButton'] >> nth=7
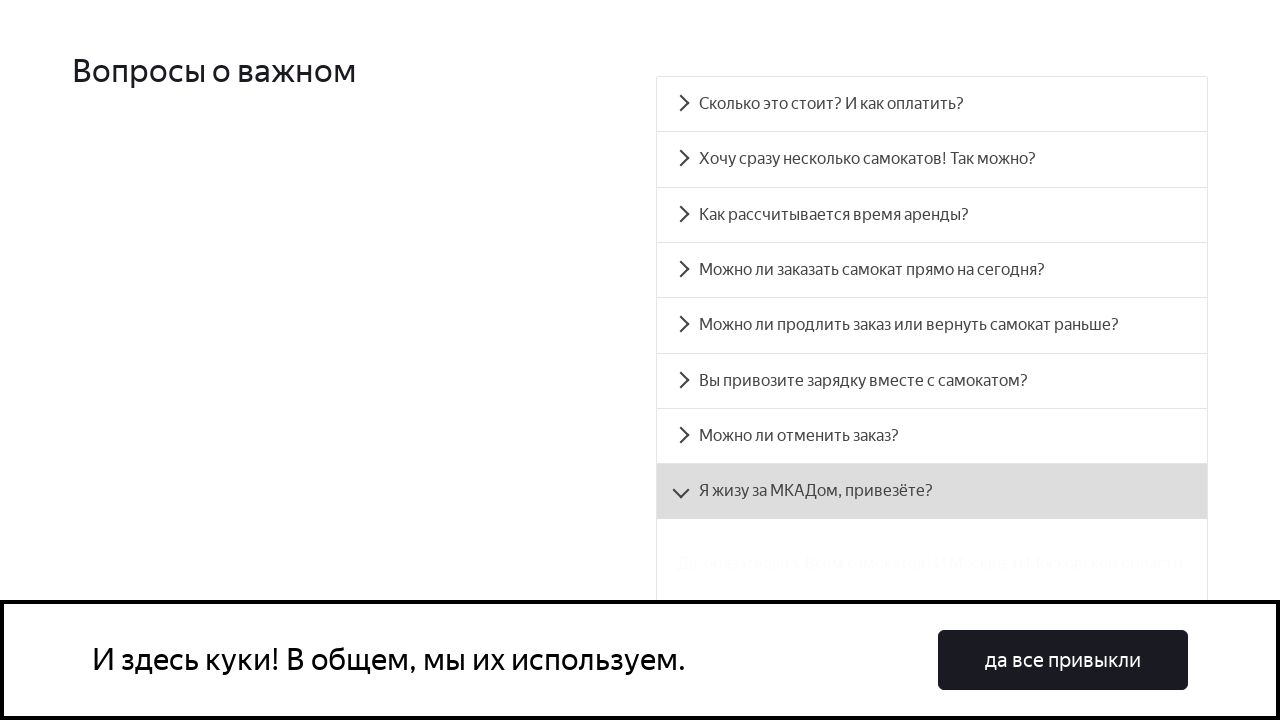

Waited for answer panel to become visible
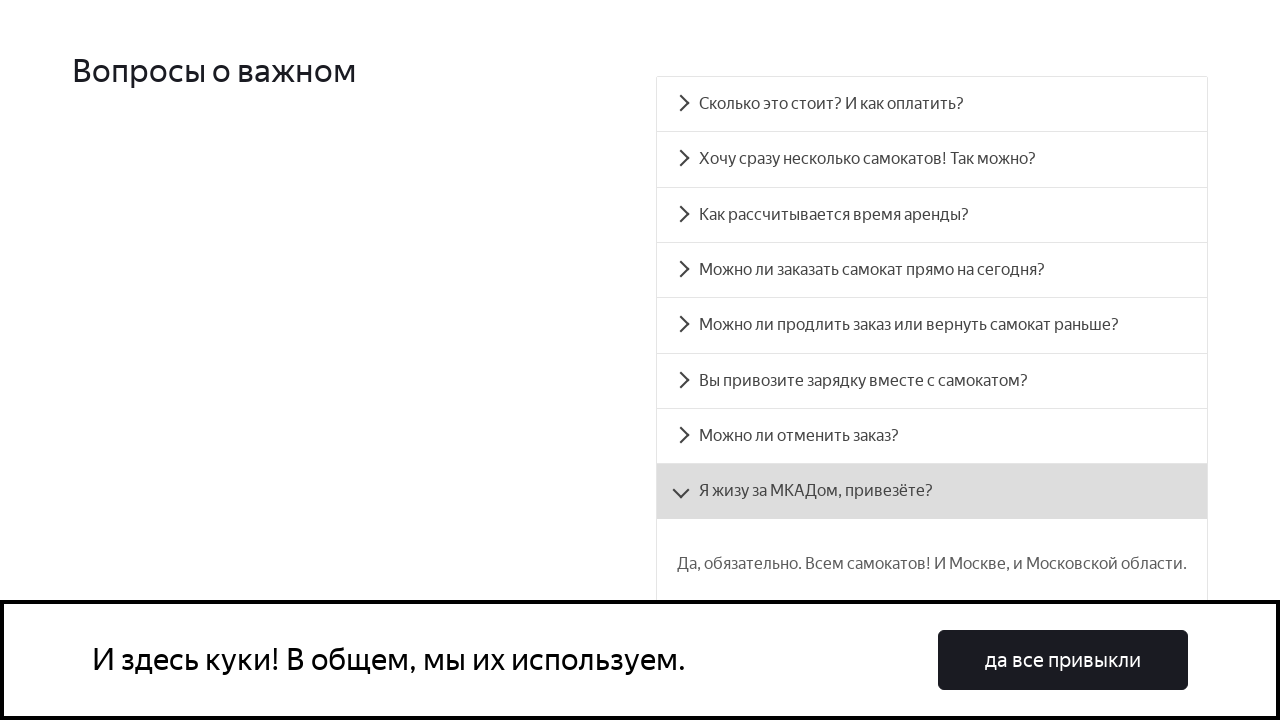

Retrieved answer text from accordion panel
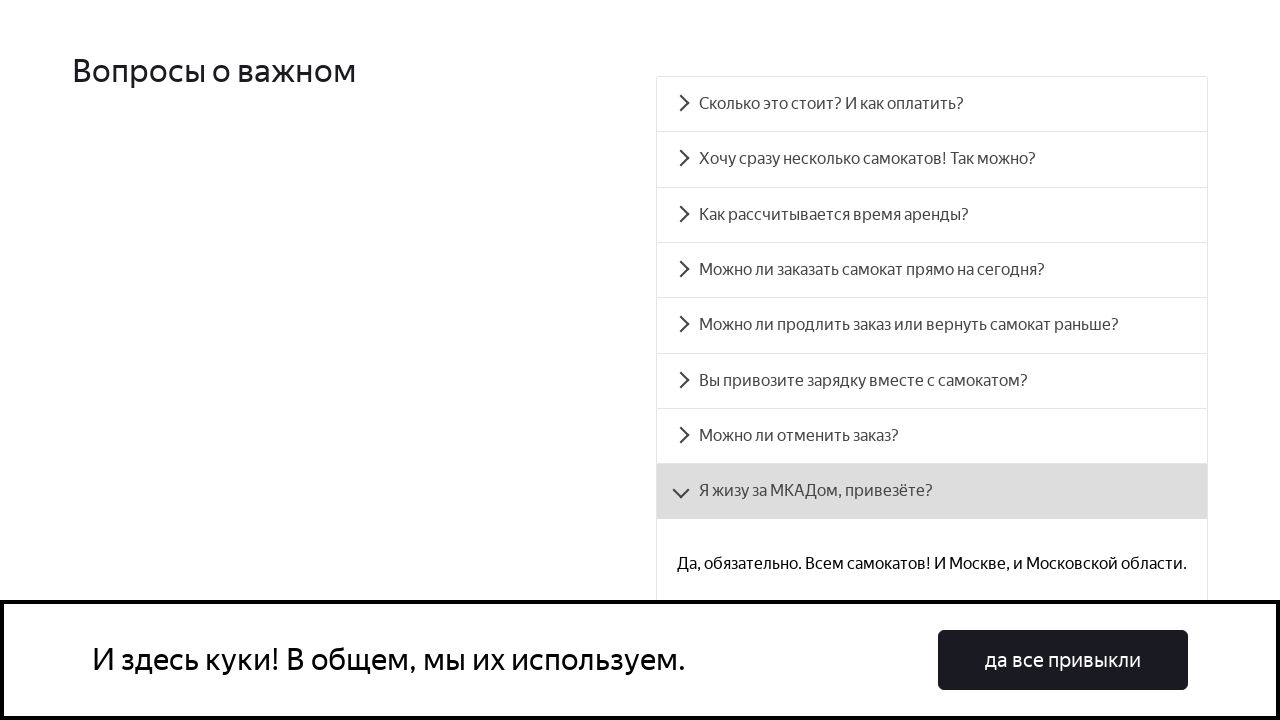

Verified answer text matches expected delivery confirmation for Moscow region
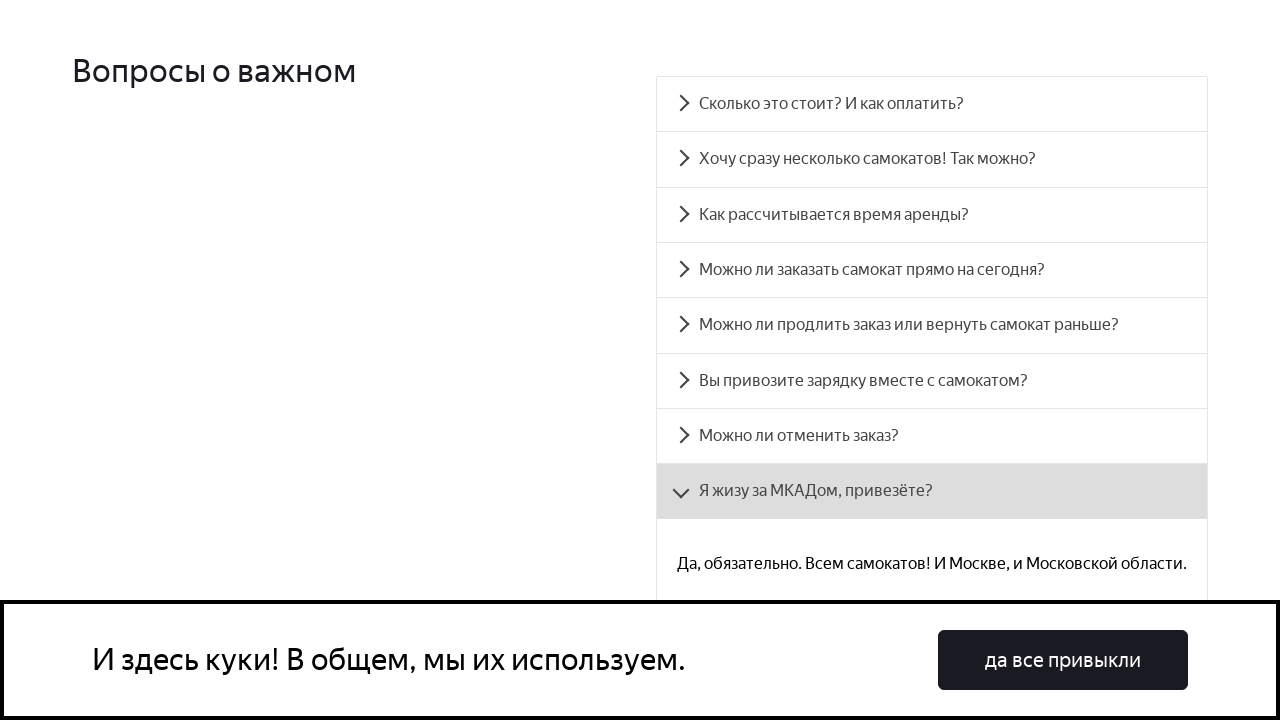

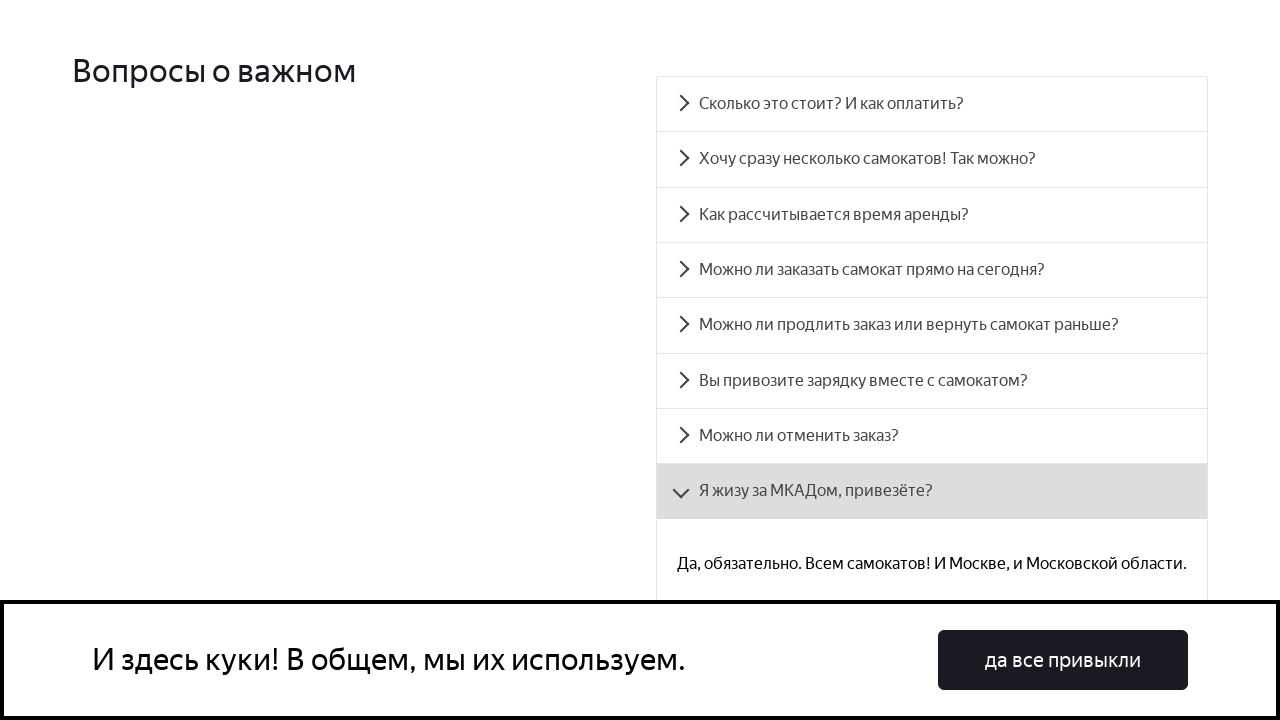